Tests a basic HTML form by filling in username, password, comments fields, clicking checkboxes and radio buttons, and selecting dropdown values

Starting URL: https://testpages.herokuapp.com/styled/basic-html-form-test.html

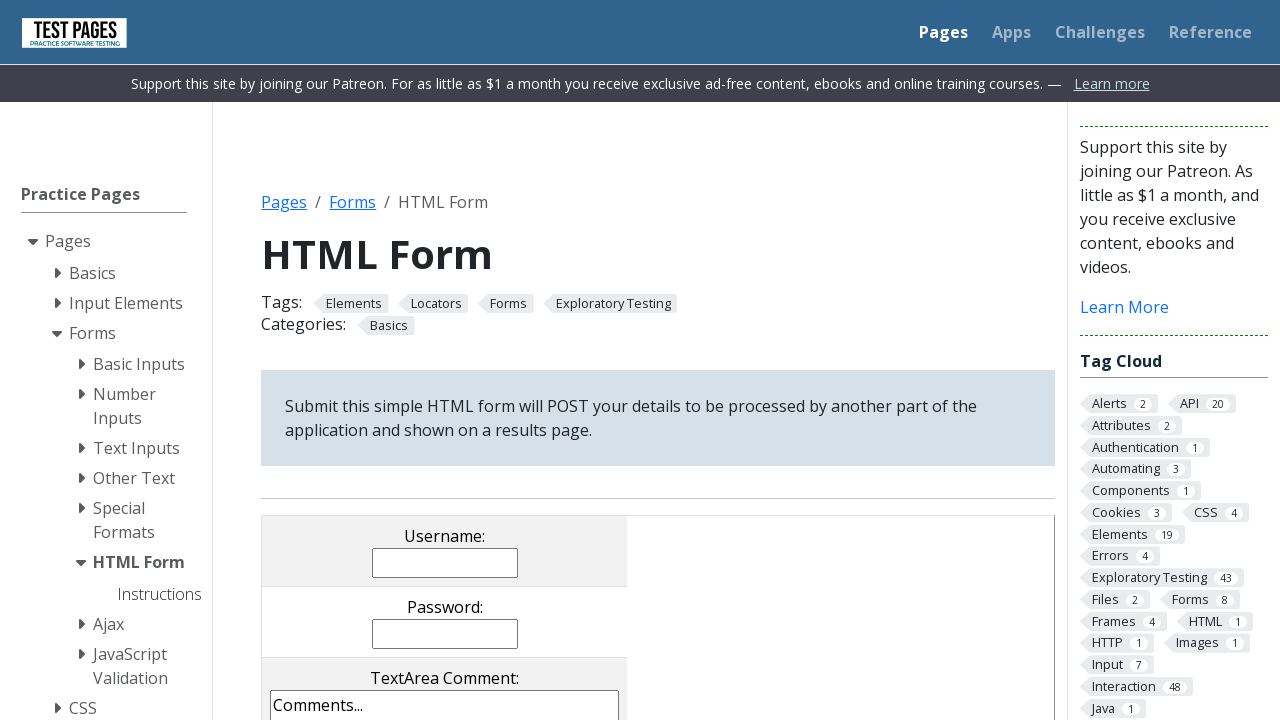

Filled username field with 'johnsmith42' on input[name='username']
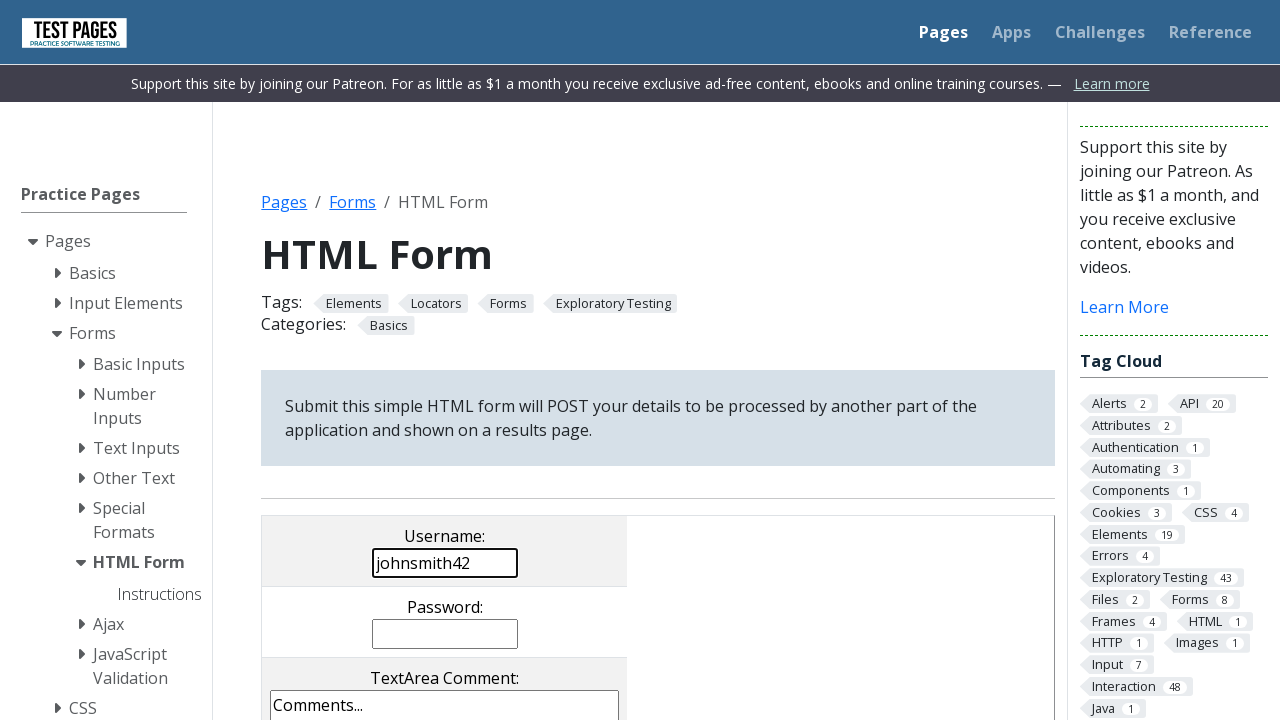

Filled password field with 'SecurePass789!' on input[name='password']
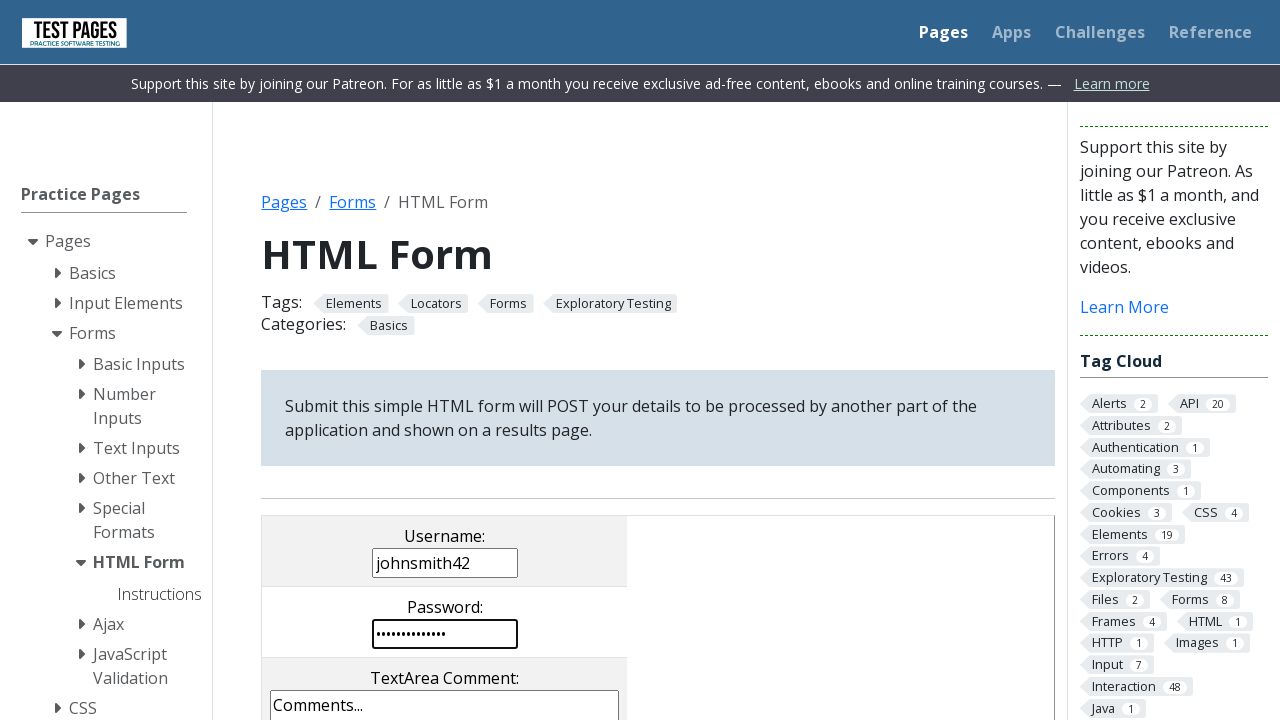

Filled comments textarea with test comment on textarea[name='comments']
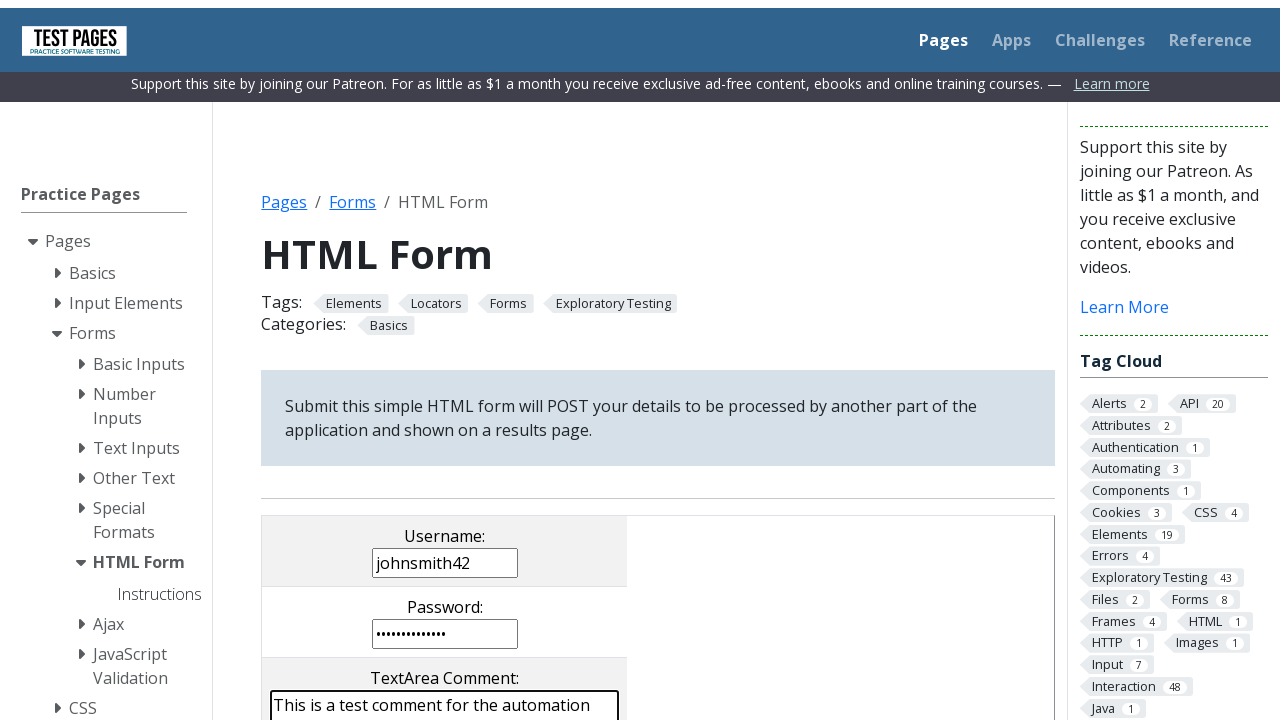

Checked checkbox cb1 at (299, 360) on input[name='checkboxes[]'][value='cb1']
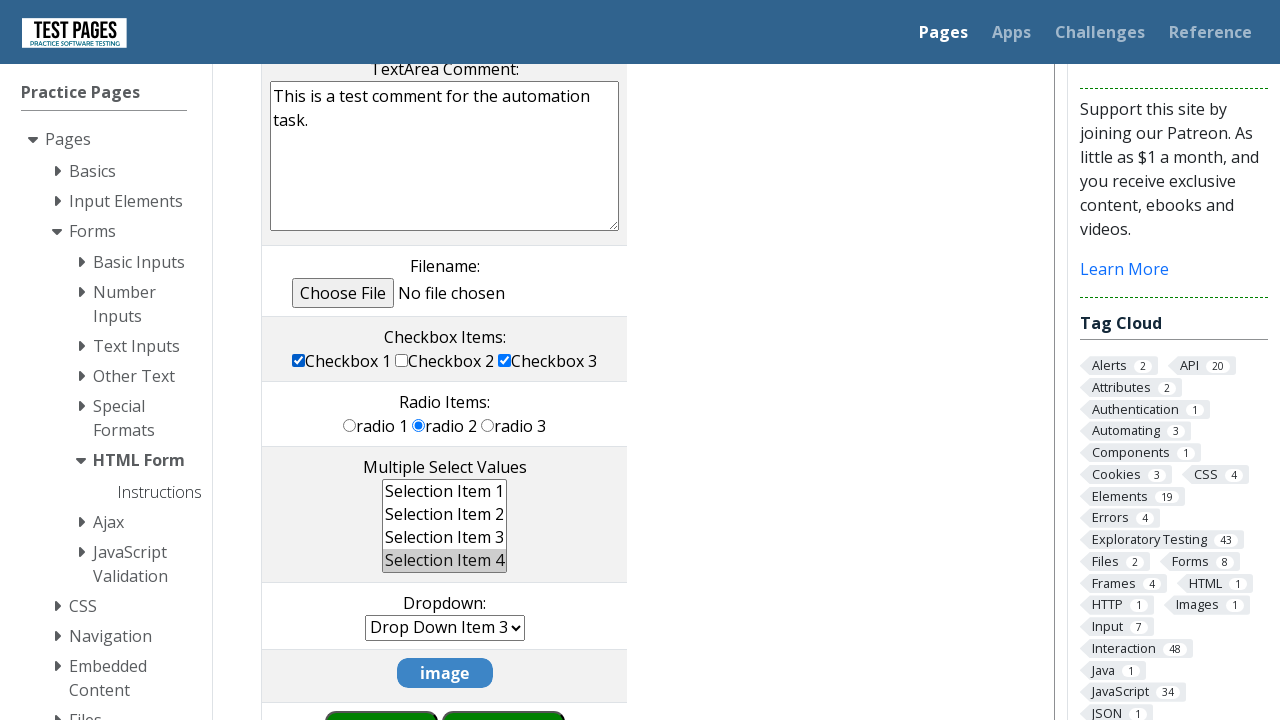

Checked checkbox cb3 on input[name='checkboxes[]'][value='cb3']
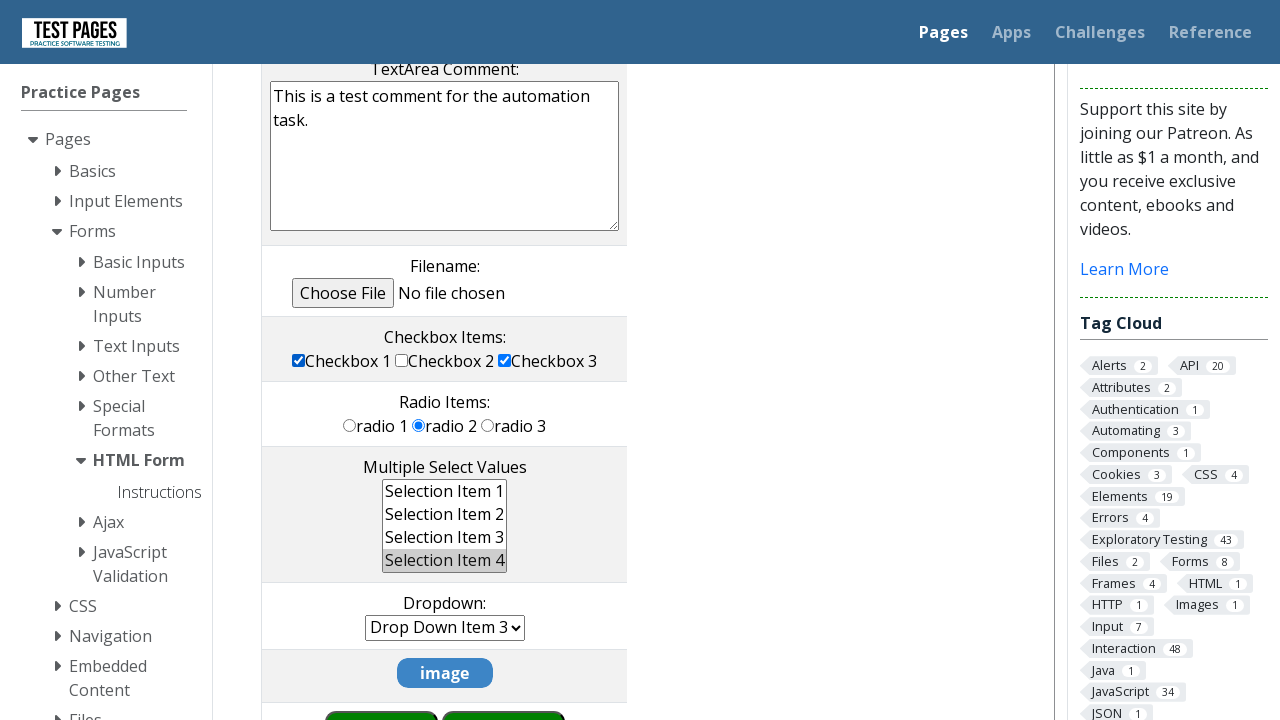

Selected radio button rd2 on input[name='radioval'][value='rd2']
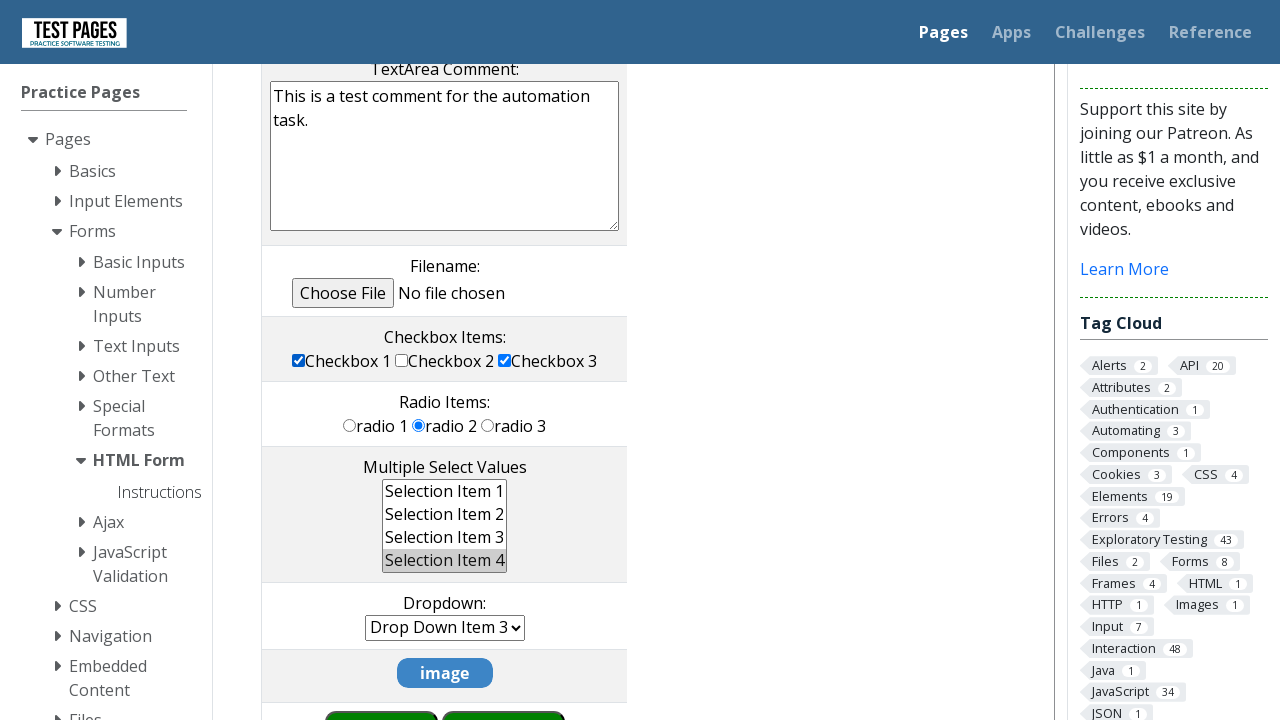

Selected dropdown option dd3 on select[name='dropdown']
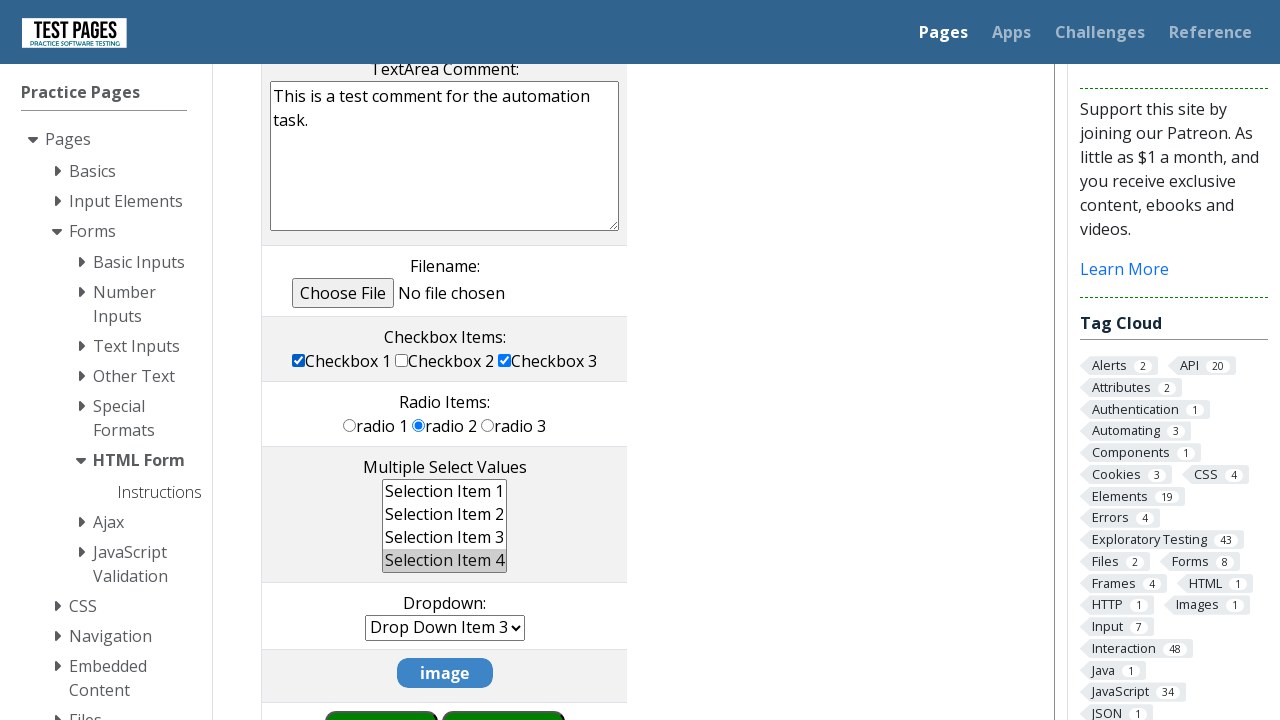

Selected multiple dropdown options ms2 and ms4 on select[name='multipleselect[]']
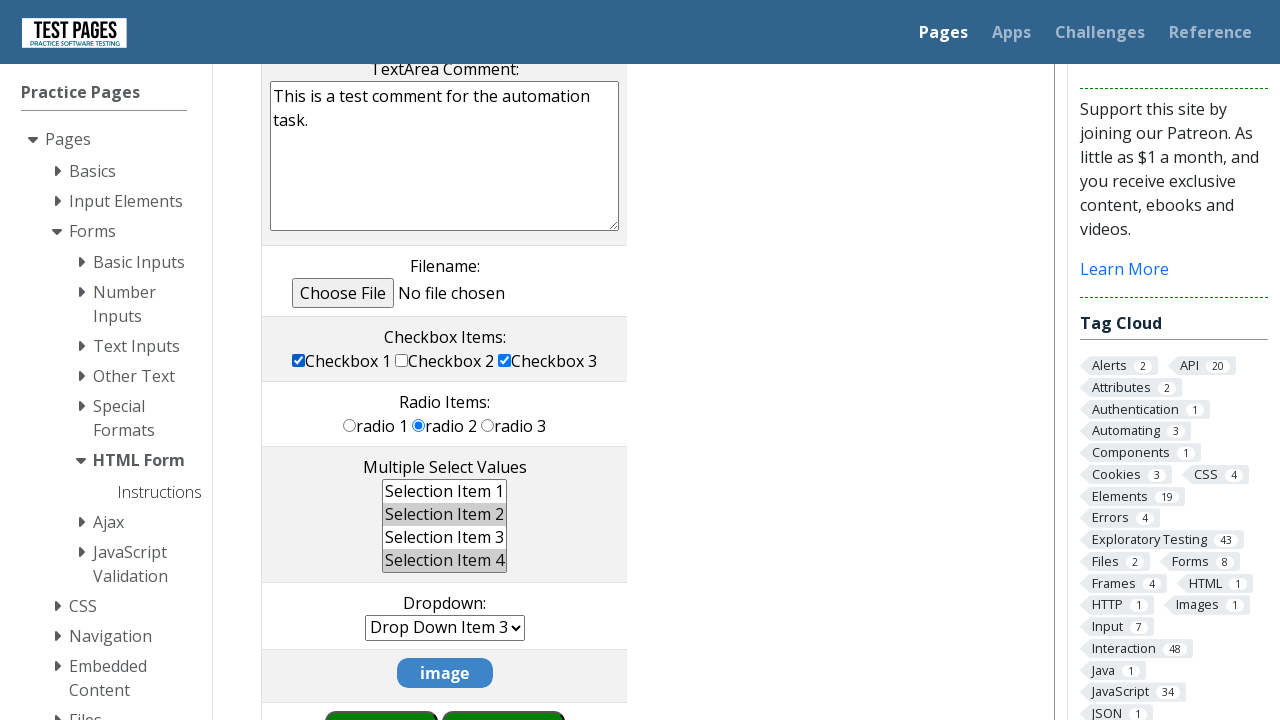

Clicked submit button to submit the form at (504, 690) on input[type='submit']
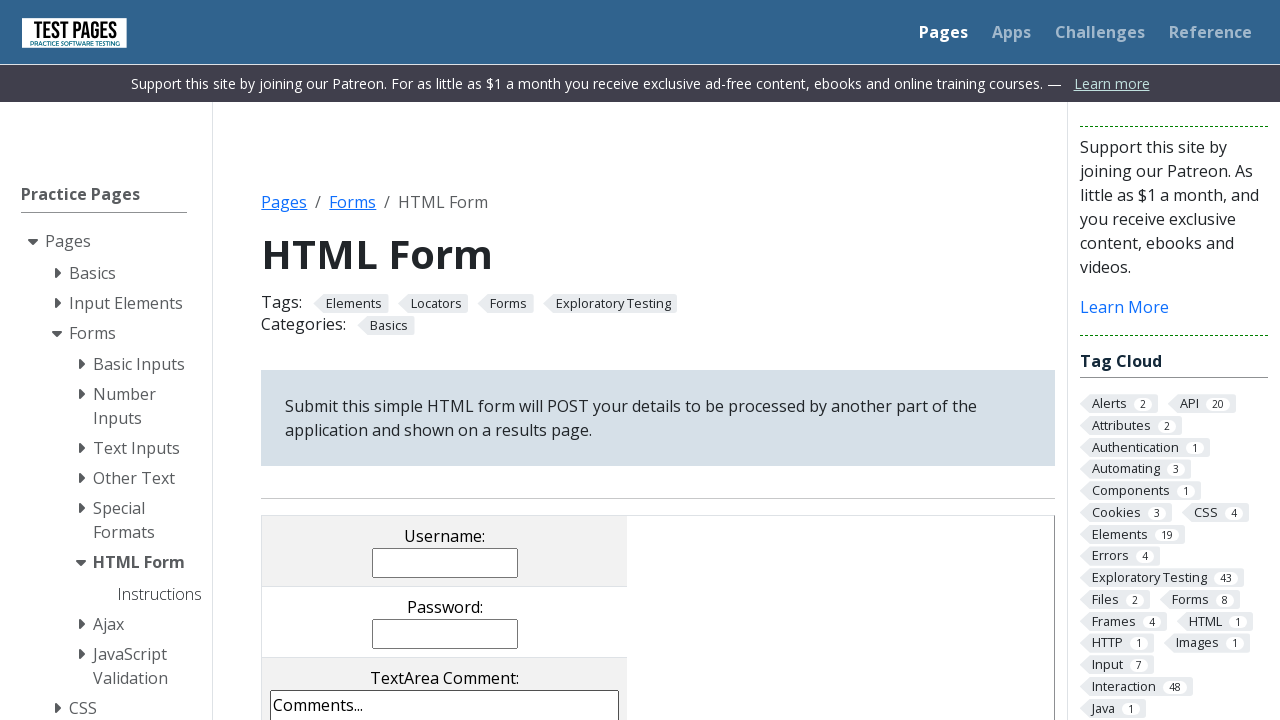

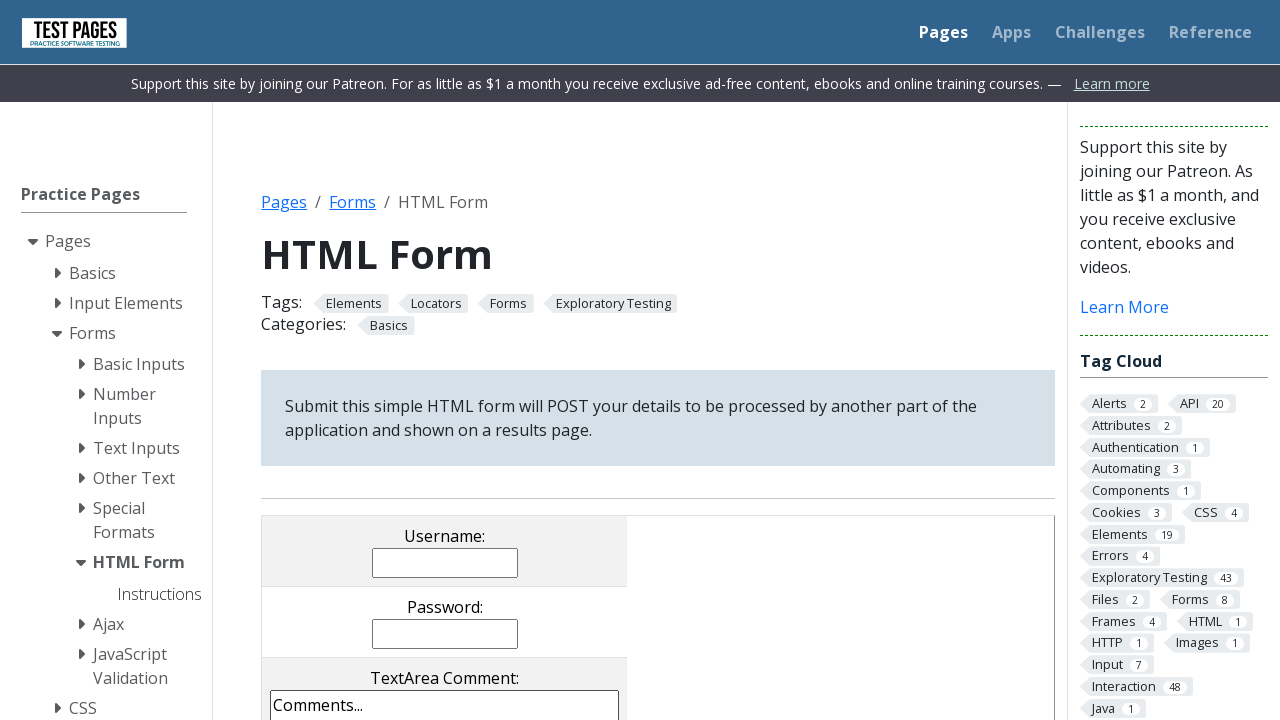